Tests double-click functionality by double-clicking a button and verifying the success message appears

Starting URL: https://demoqa.com/buttons

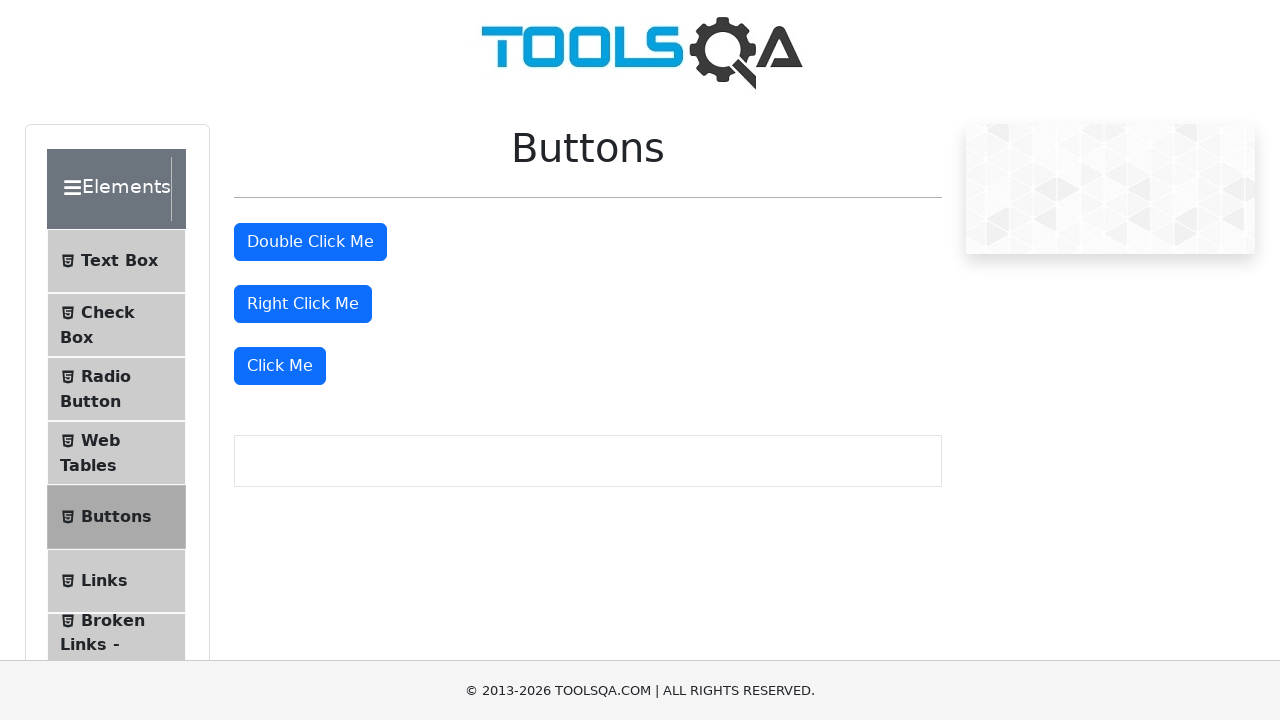

Navigated to DEMOQA buttons page
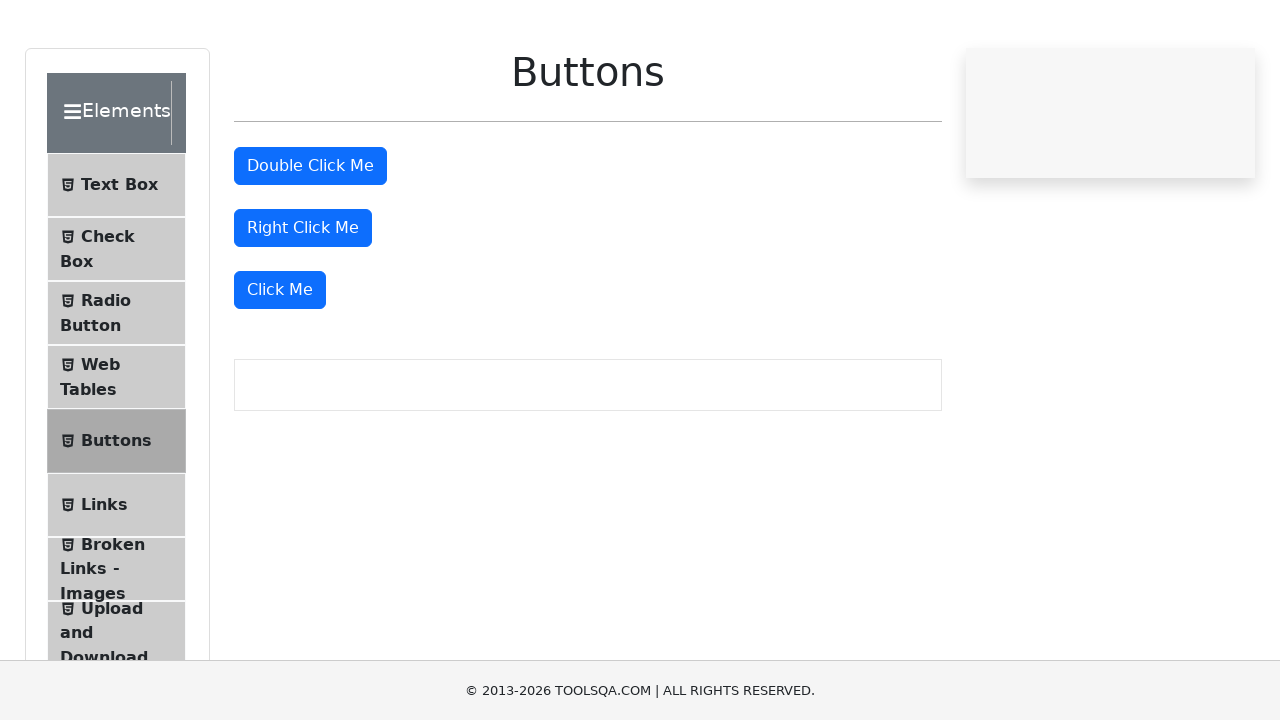

Double-clicked the double click button at (310, 242) on #doubleClickBtn
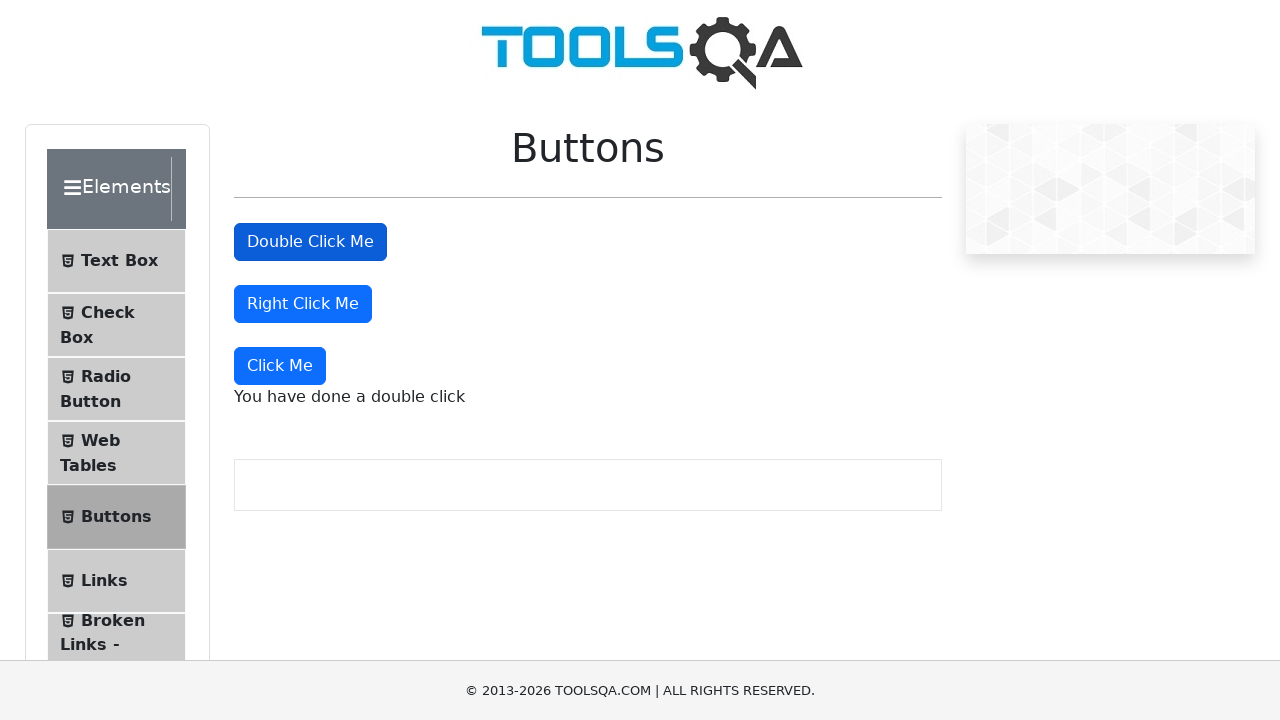

Double click success message became visible
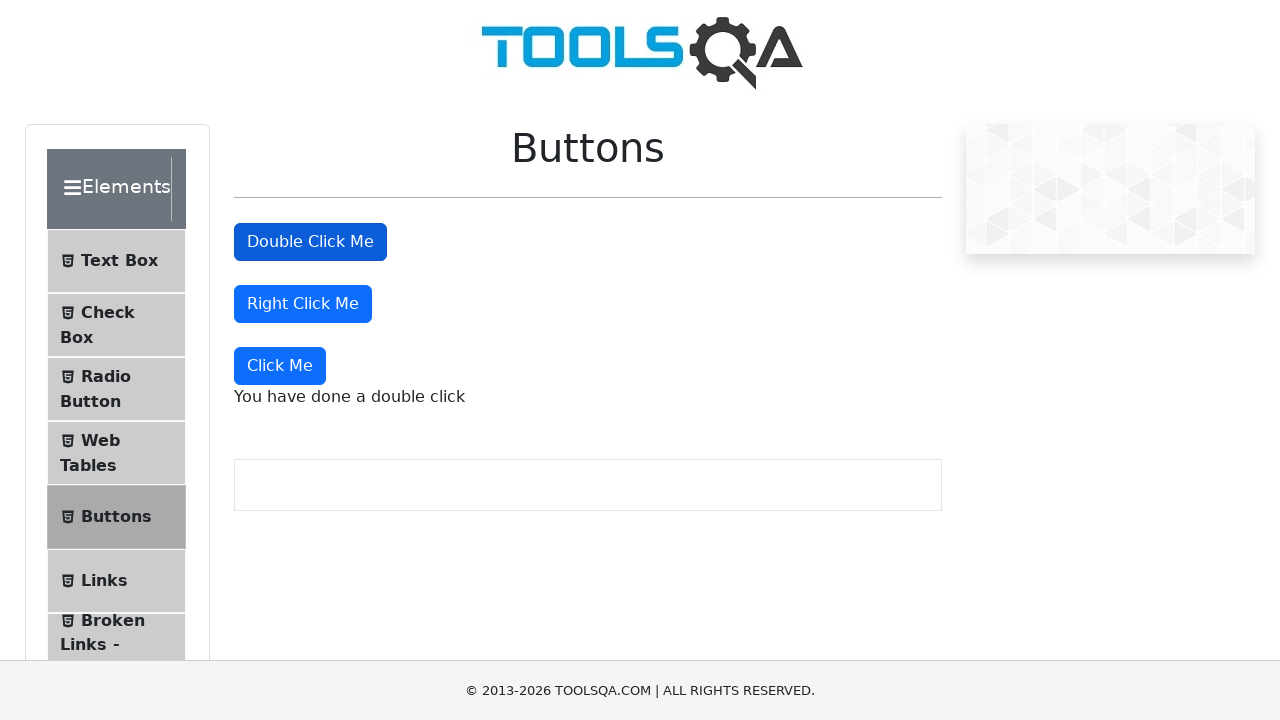

Verified success message text is correct
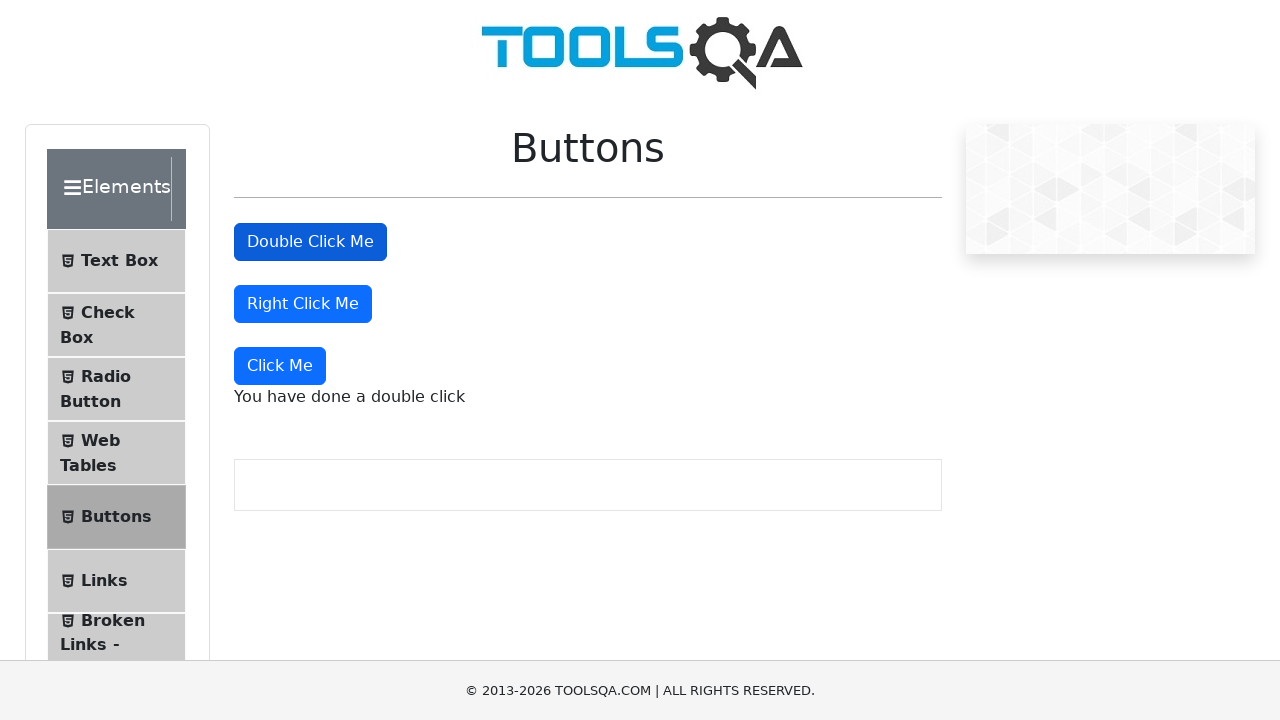

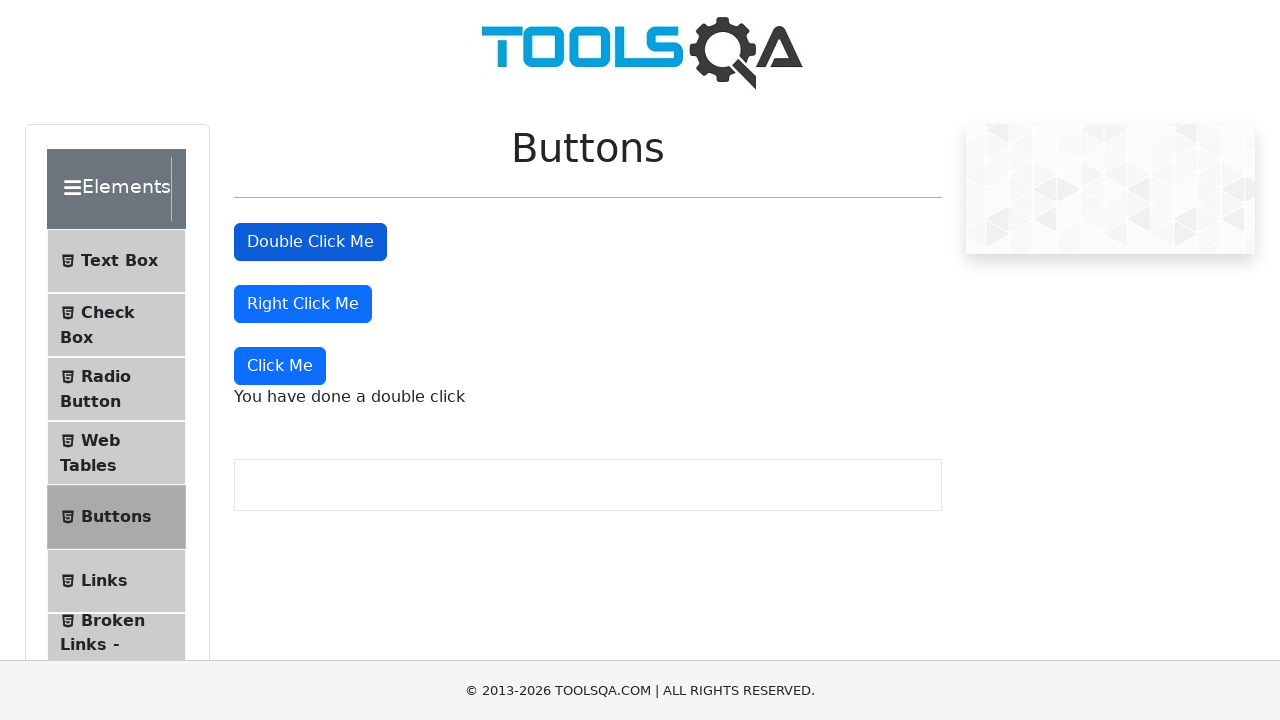